Tests a loan calculator by entering a loan amount and term, then verifying that the calculator displays results including monthly payment, interest rate, APR, and admin fee.

Starting URL: https://kreditasinternetu.gf.lt/#vartojimui

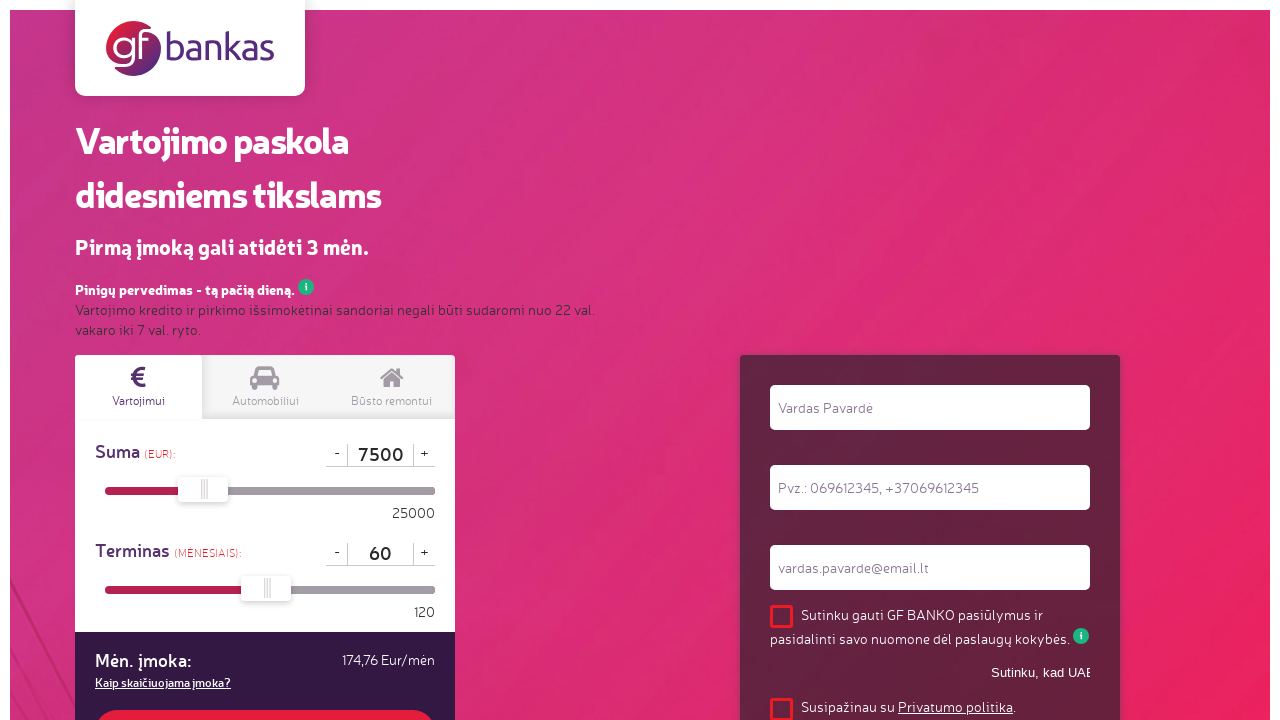

Waited for calculator button to be visible
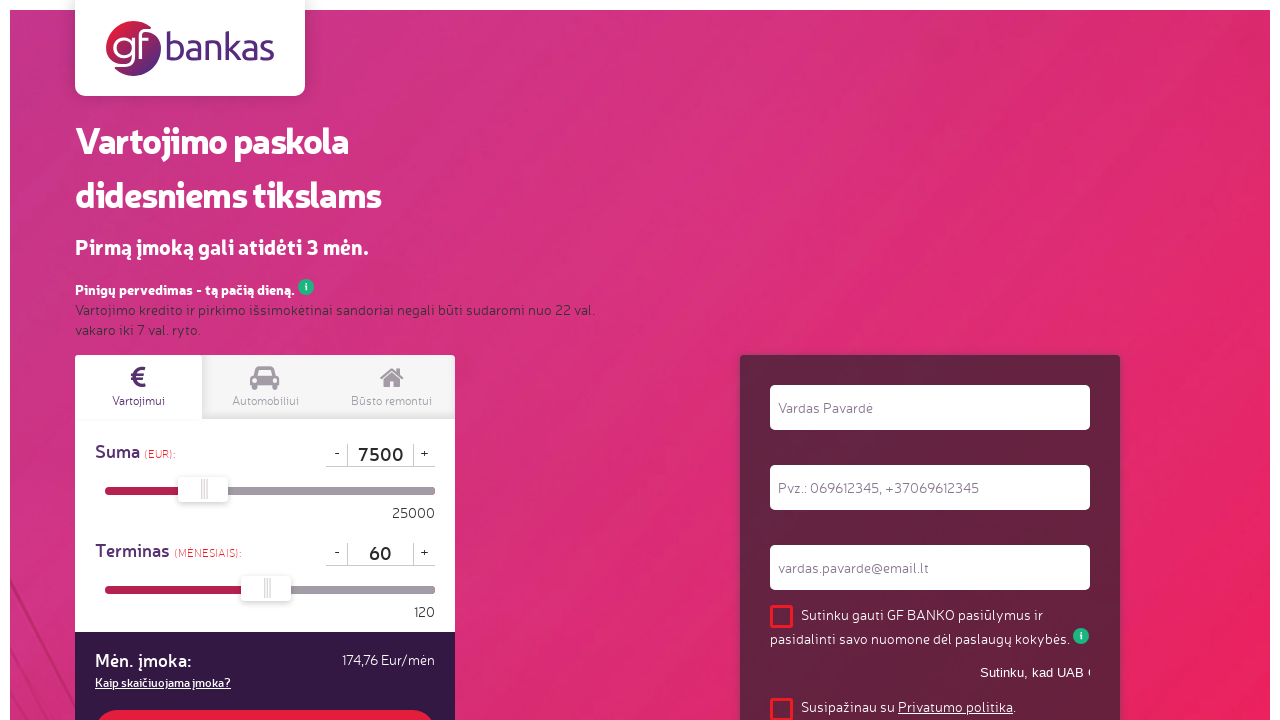

Clicked on loan term field at (380, 554) on #iMaturity
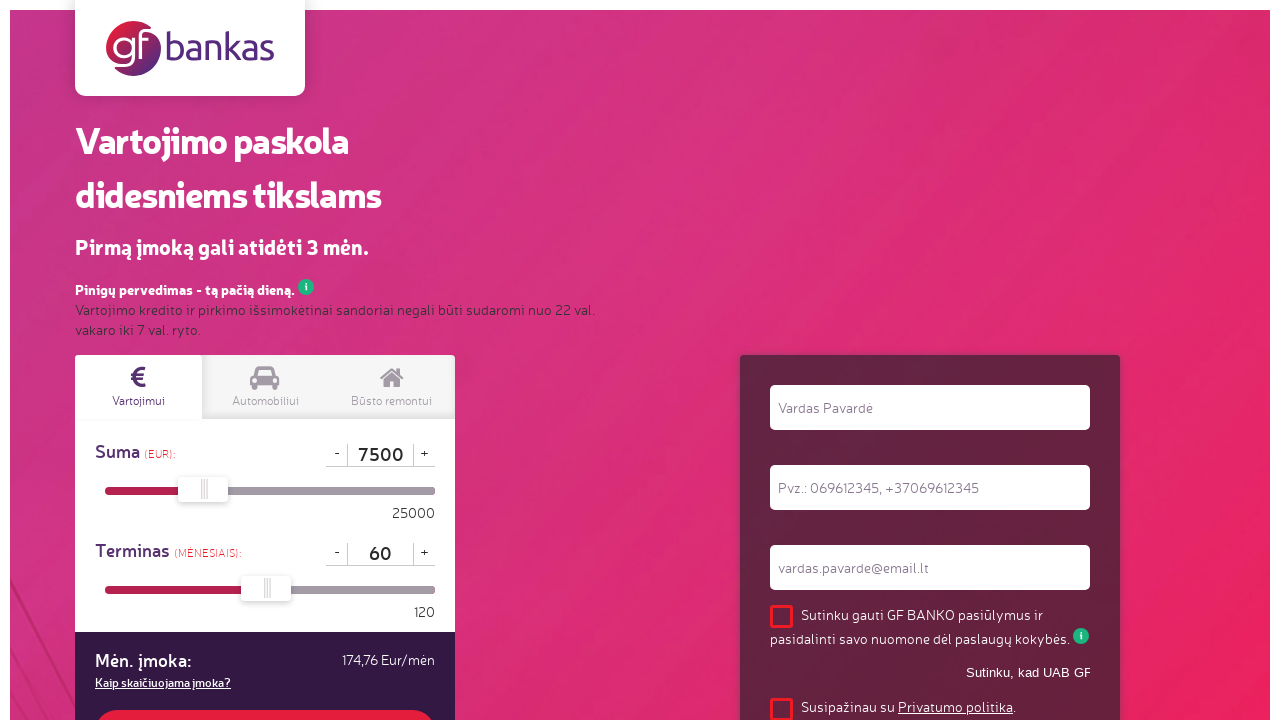

Pressed Backspace to clear term field on #iMaturity
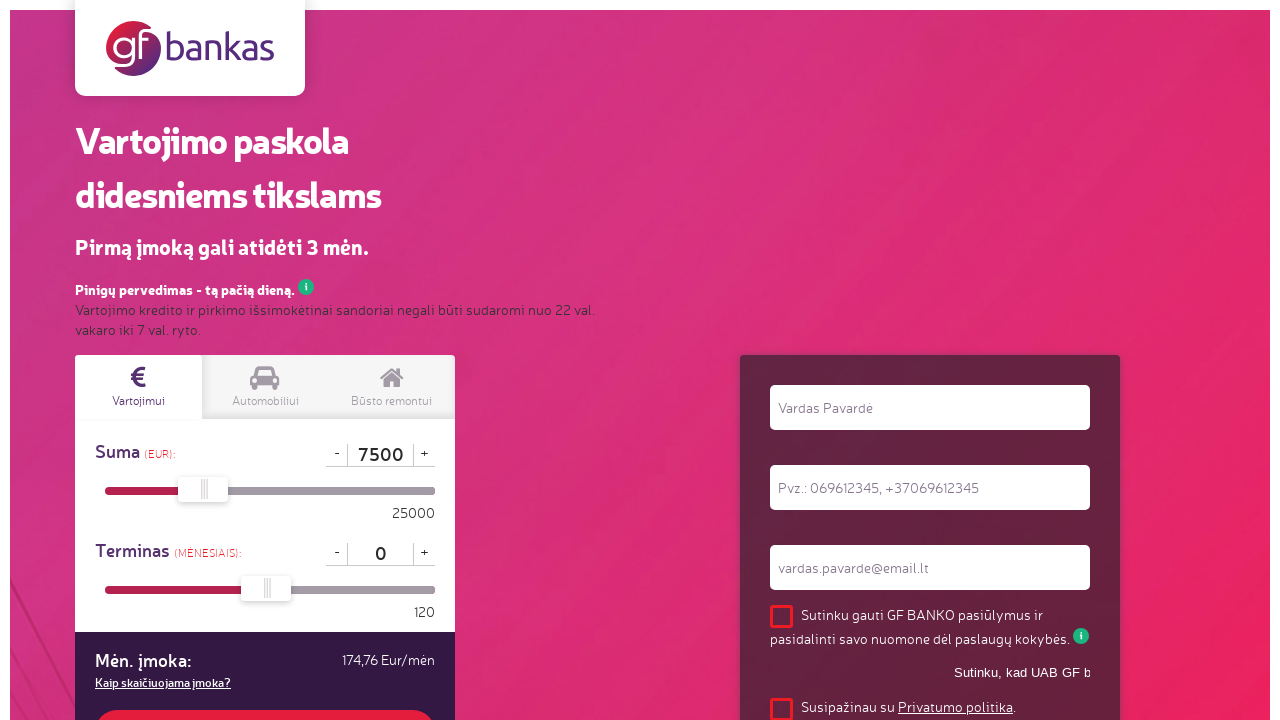

Pressed Delete to clear term field on #iMaturity
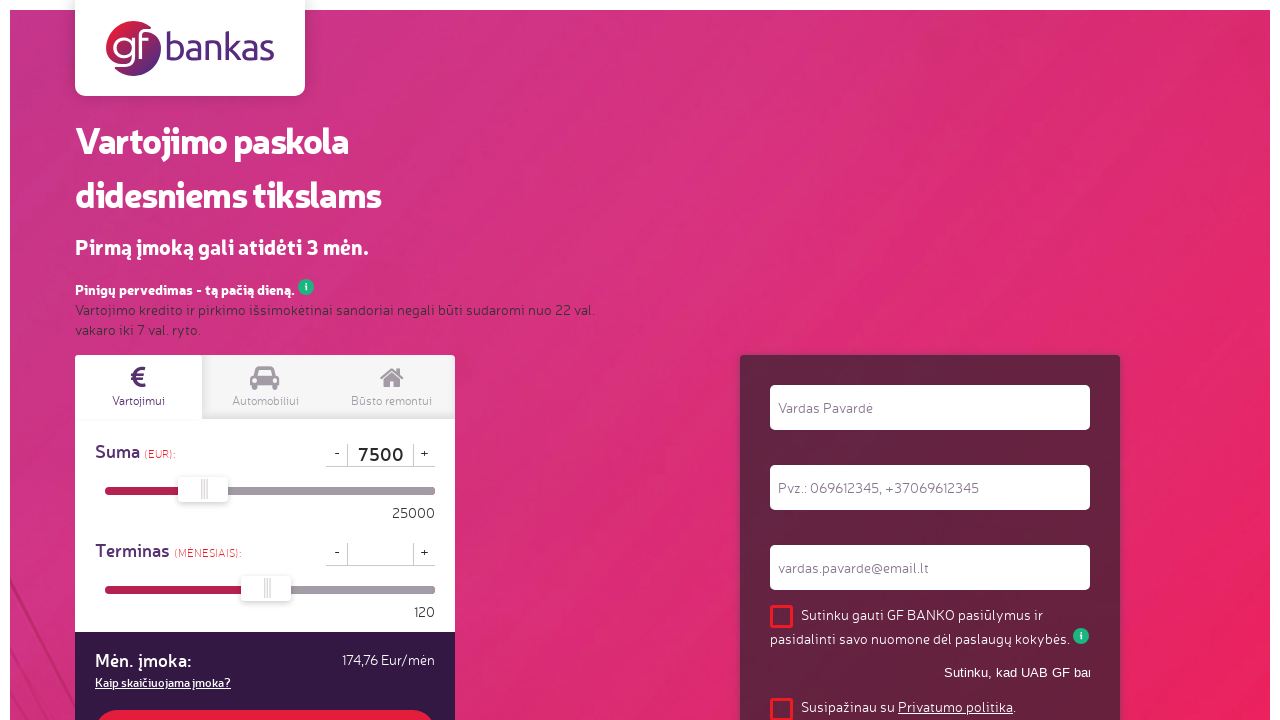

Entered 24 months as loan term on #iMaturity
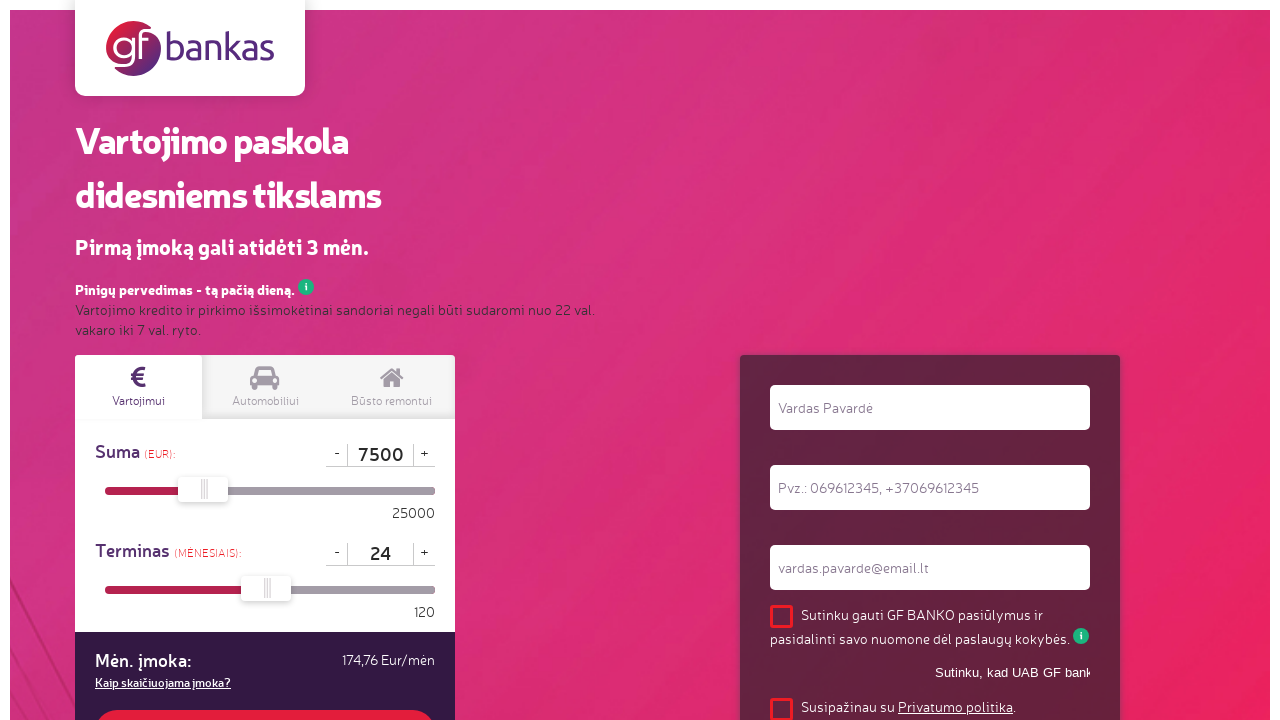

Pressed Enter to confirm loan term on #iMaturity
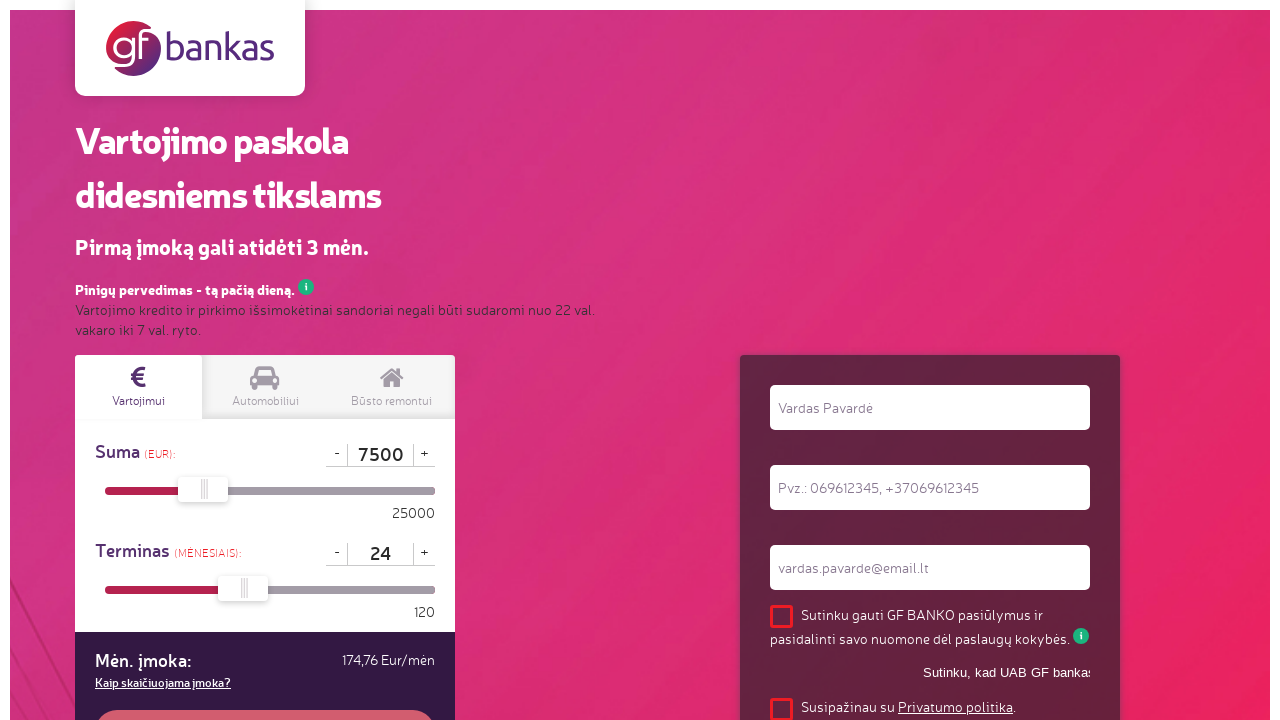

Clicked on loan amount field at (380, 455) on #dCreditSum
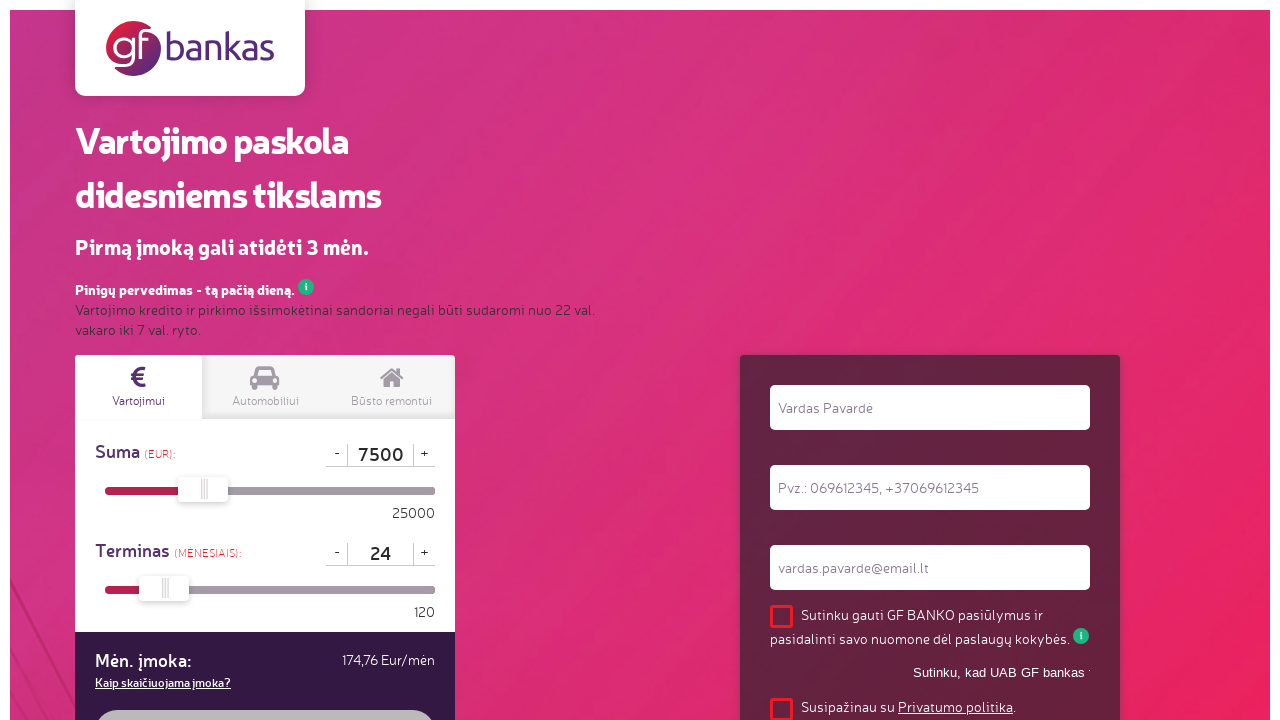

Pressed Backspace to clear amount field on #dCreditSum
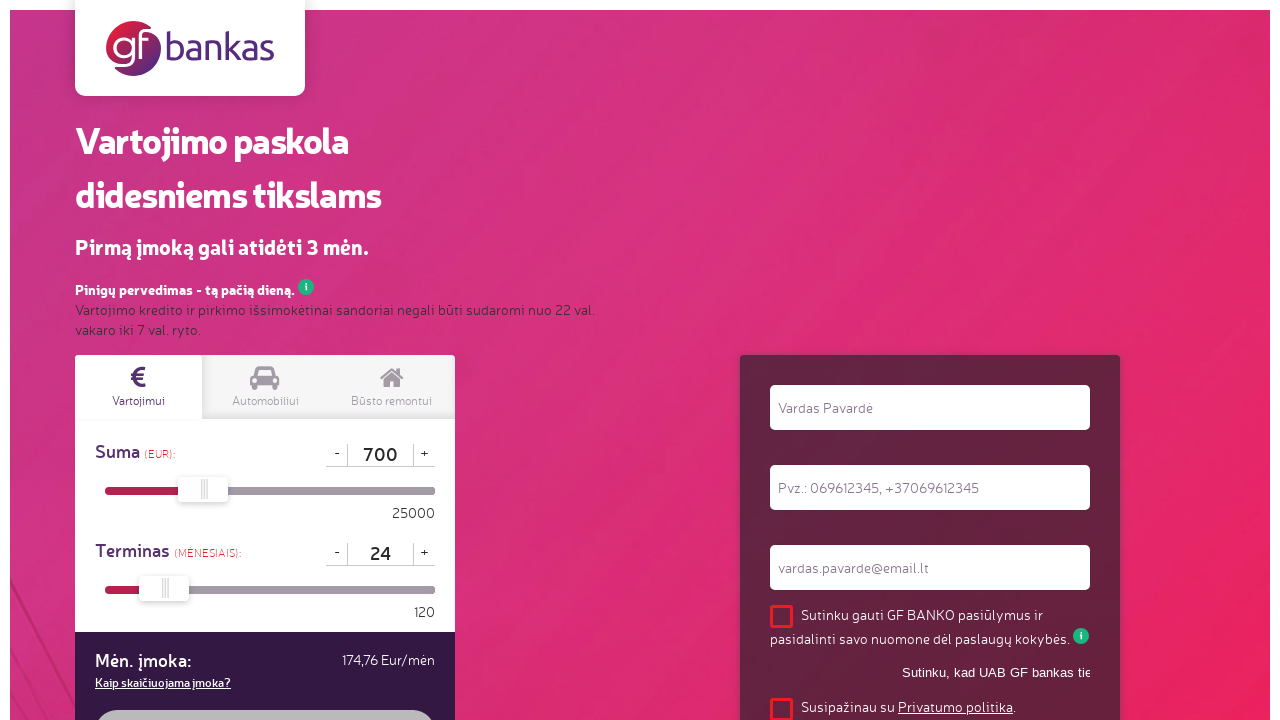

Pressed Backspace again to clear amount field on #dCreditSum
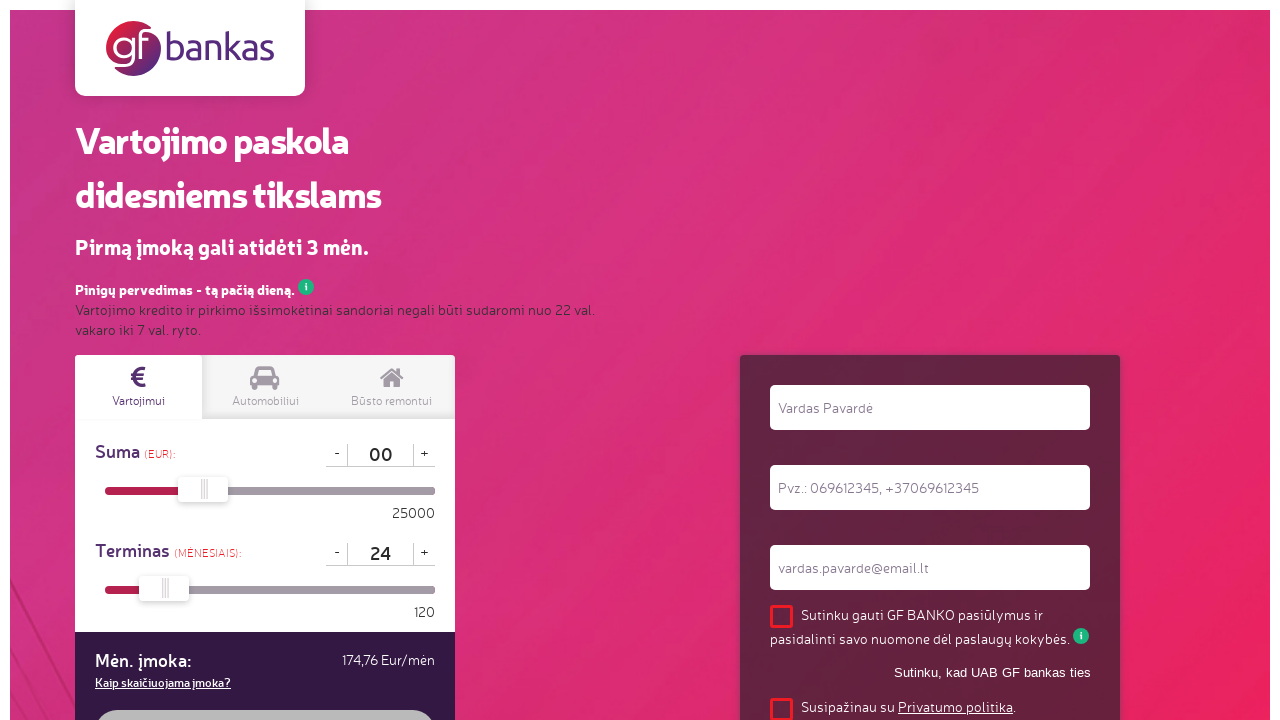

Pressed Backspace third time to clear amount field on #dCreditSum
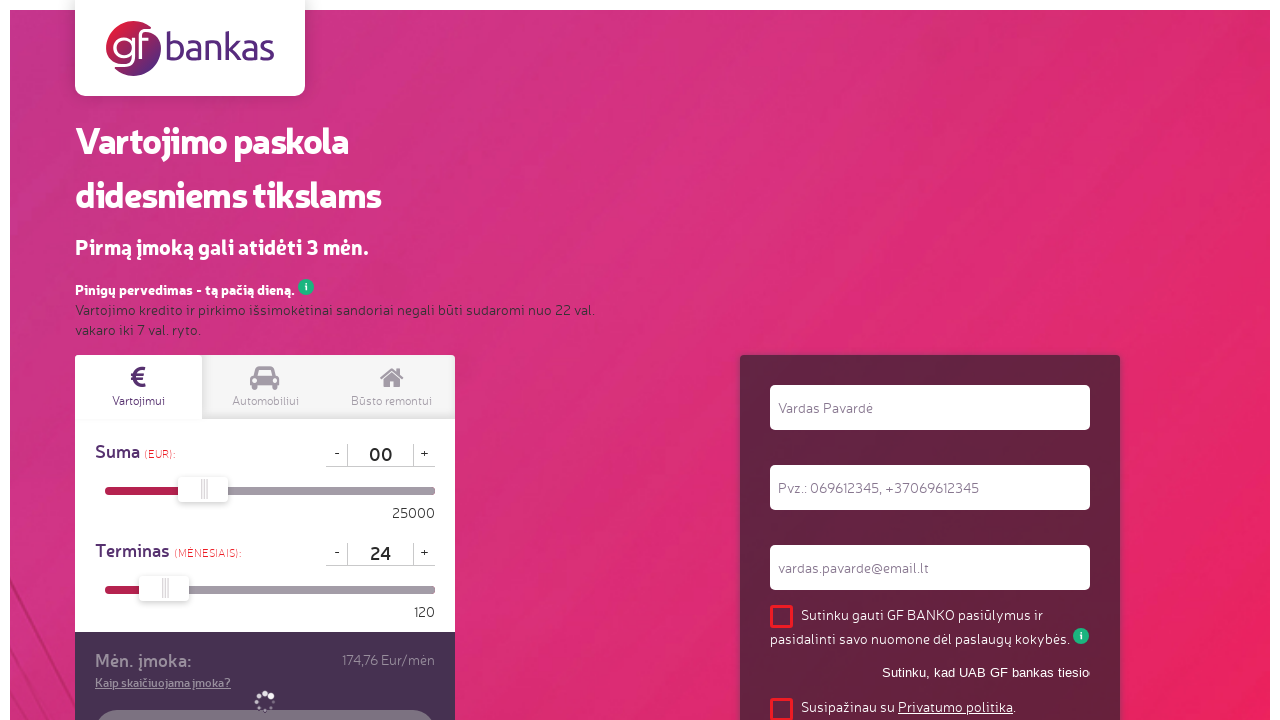

Pressed Delete to clear amount field on #dCreditSum
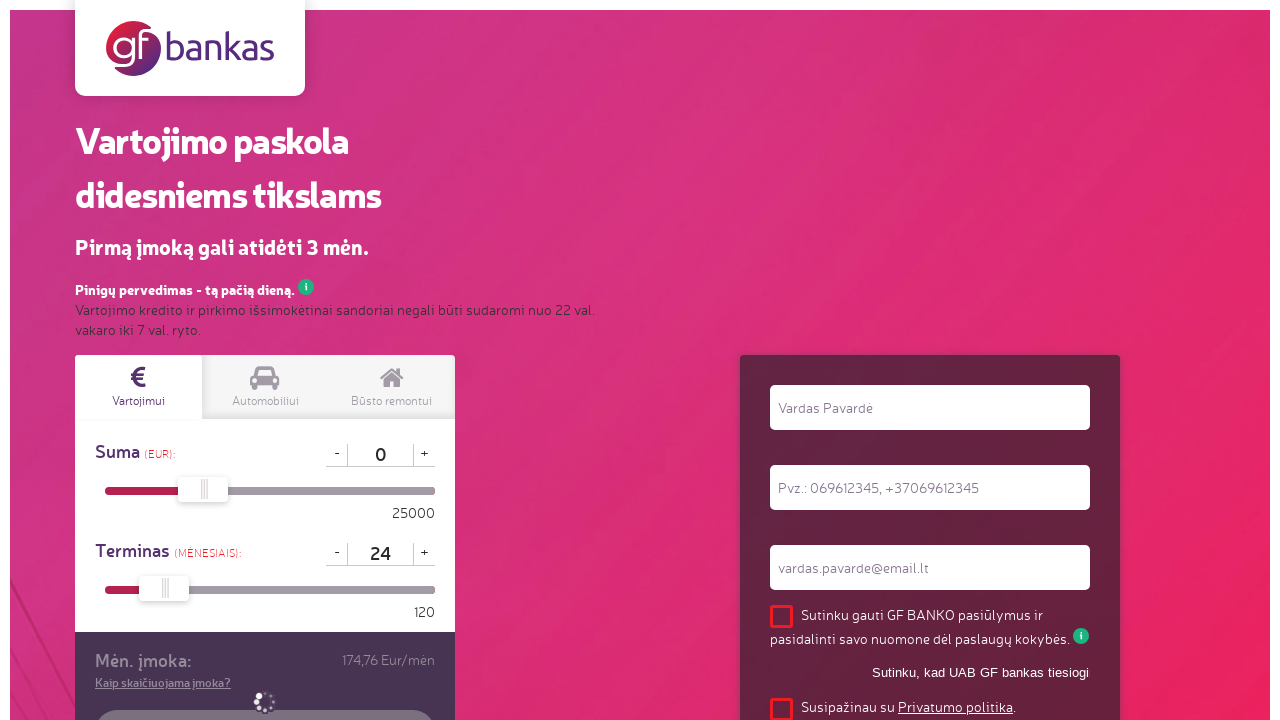

Pressed Delete again to clear amount field on #dCreditSum
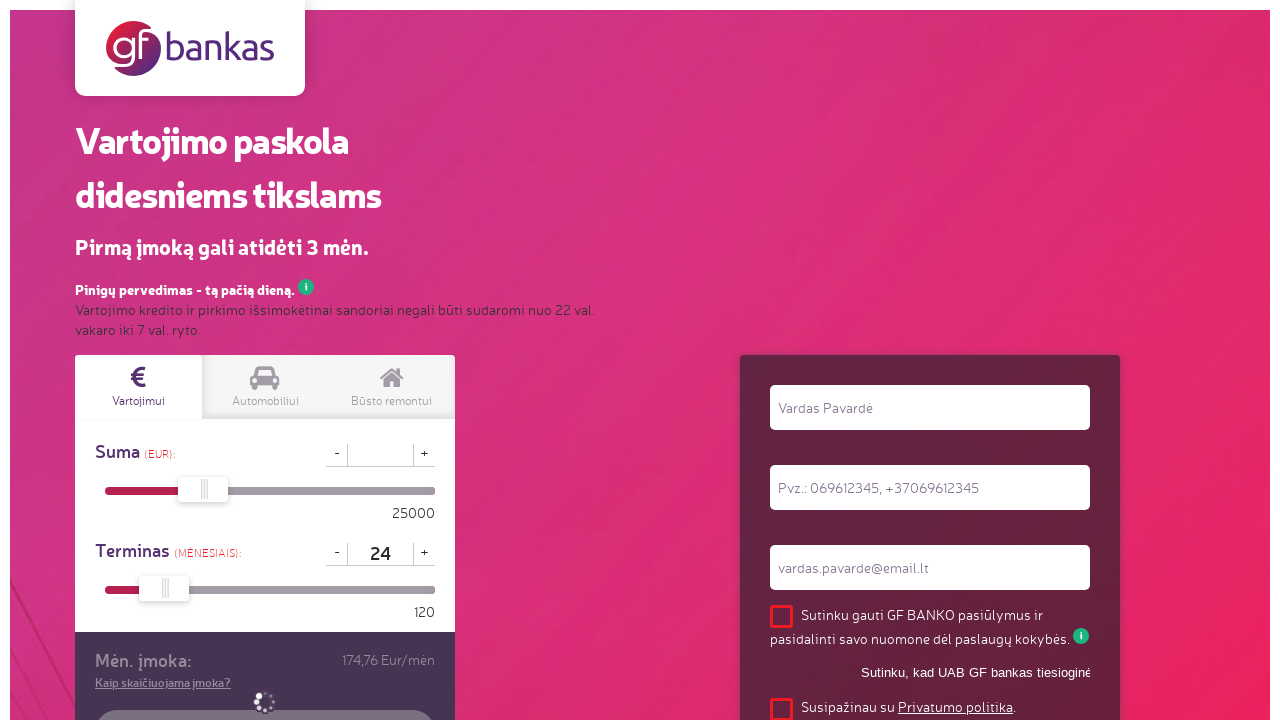

Pressed Delete third time to clear amount field on #dCreditSum
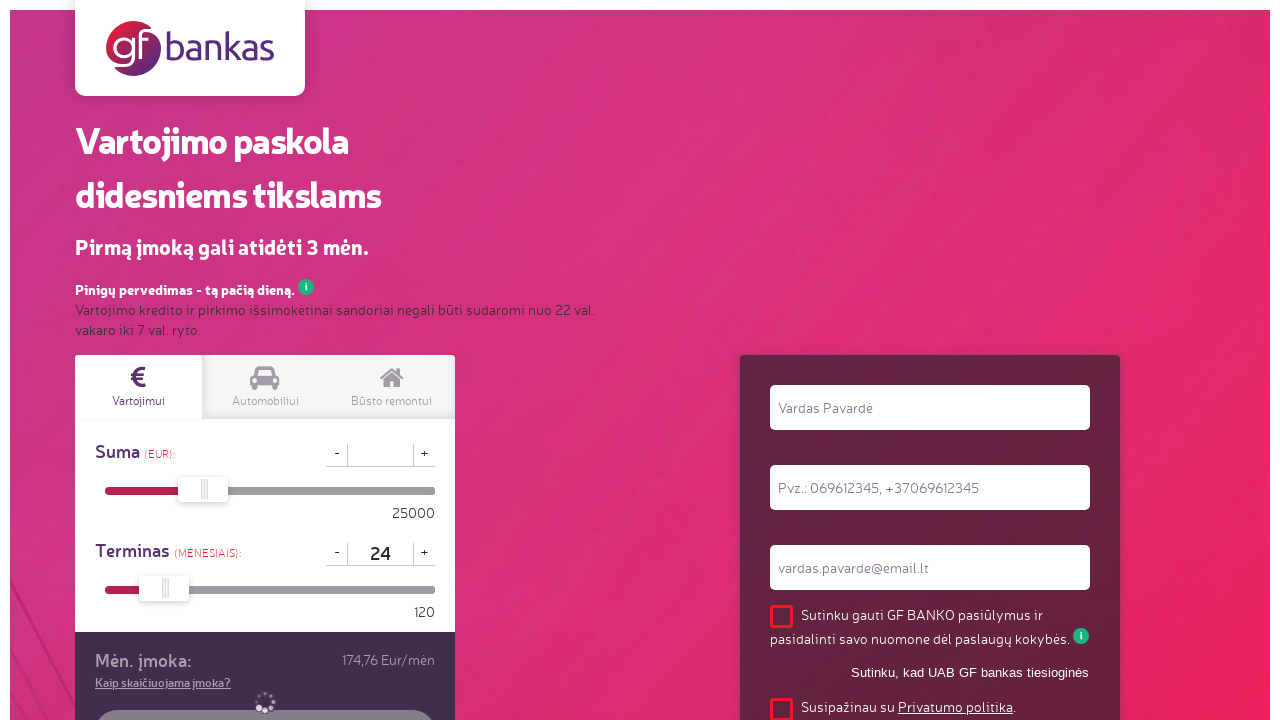

Entered 5000 as loan amount on #dCreditSum
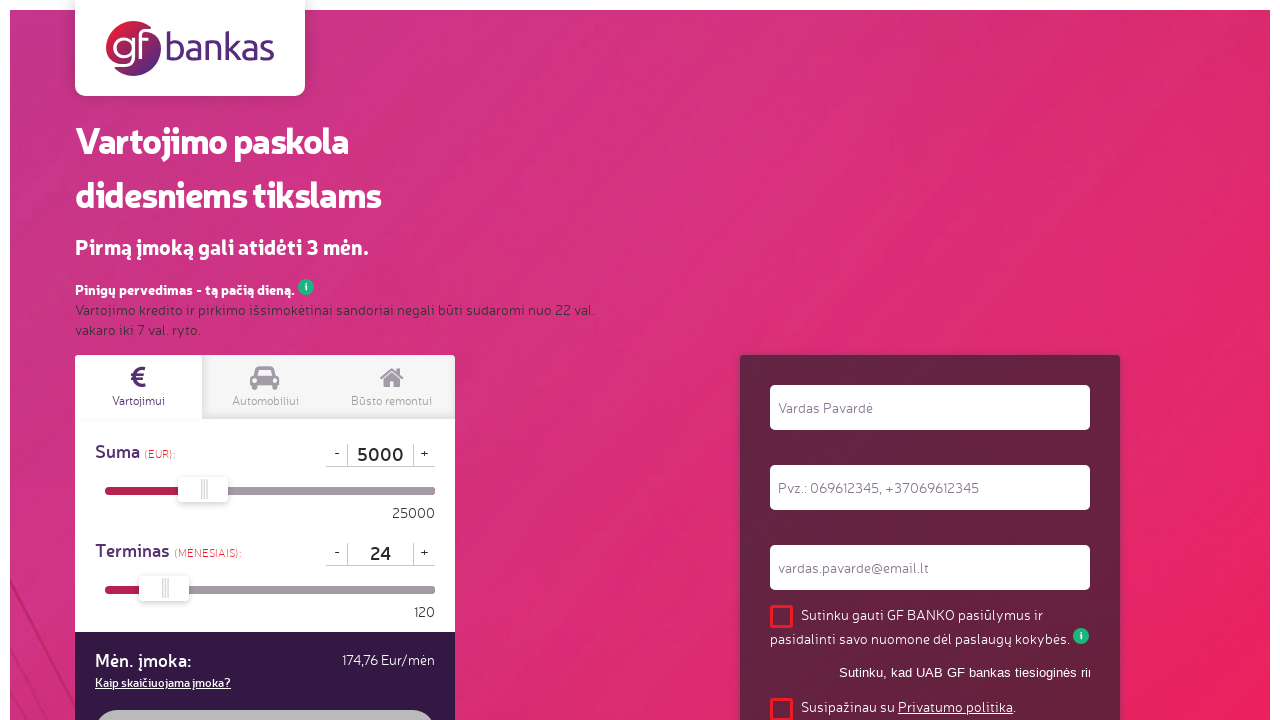

Pressed Enter to confirm loan amount on #dCreditSum
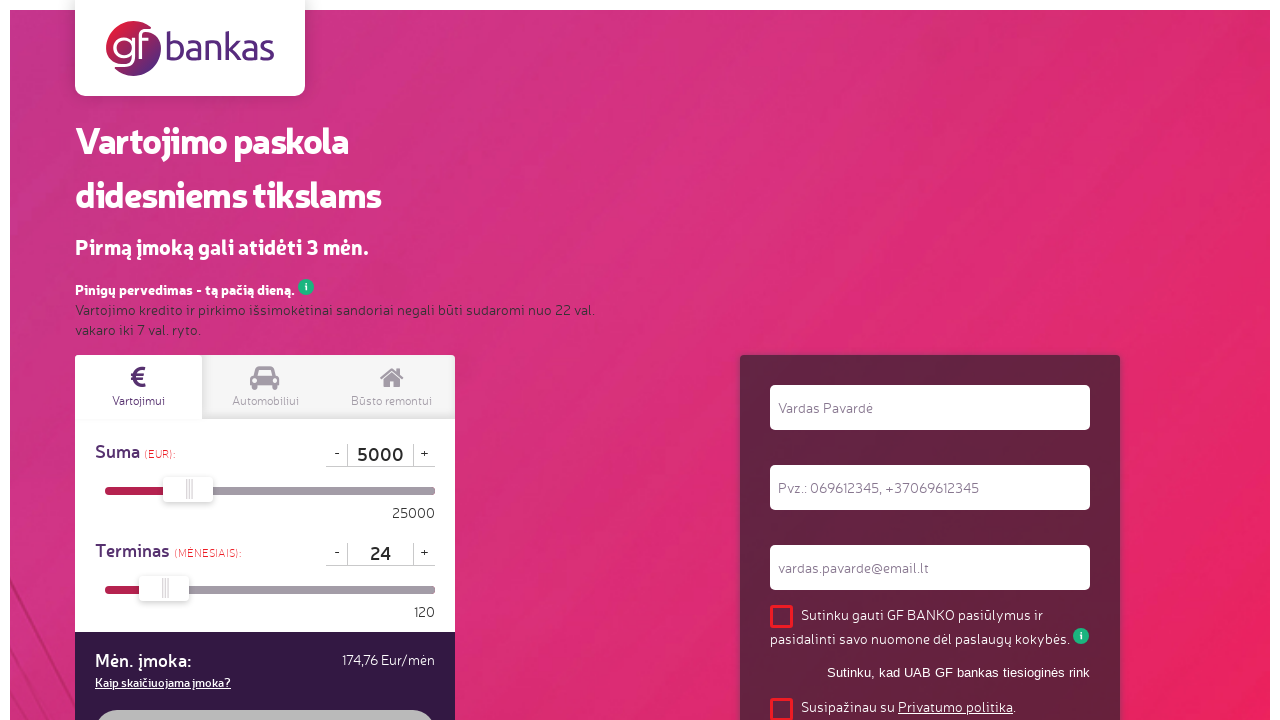

Monthly payment result became visible
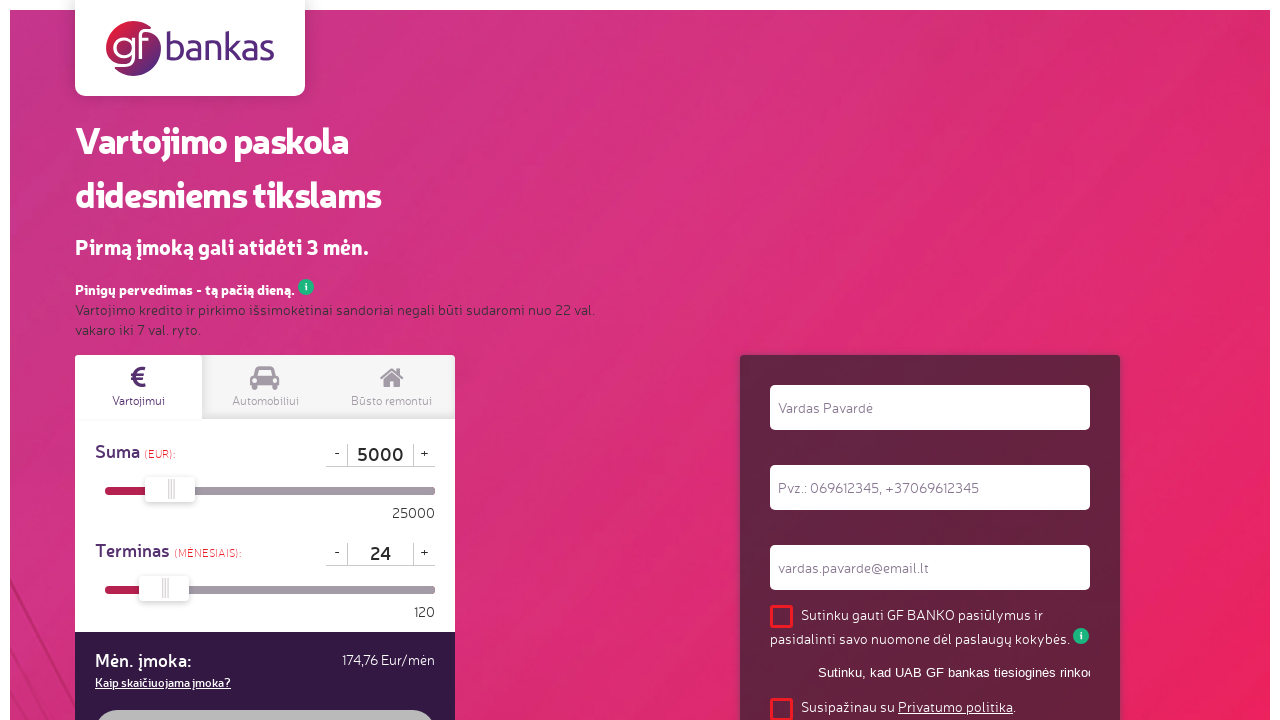

Interest rate result became visible
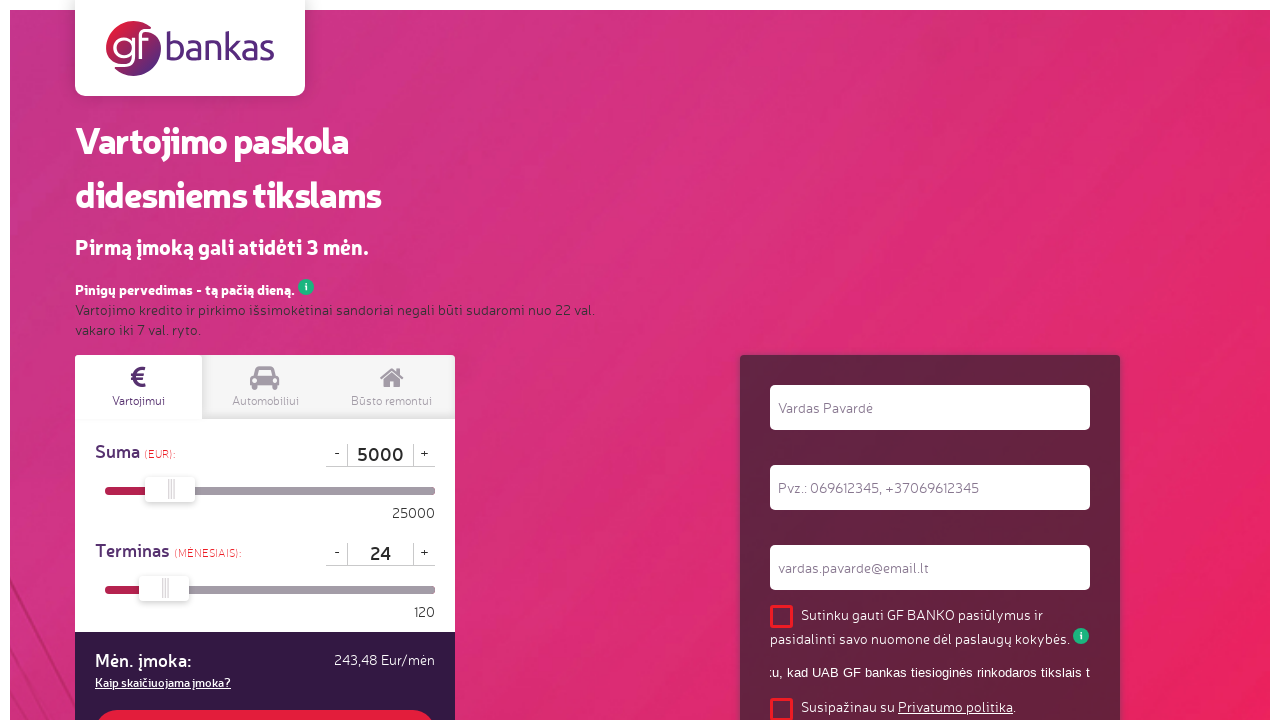

APR result became visible
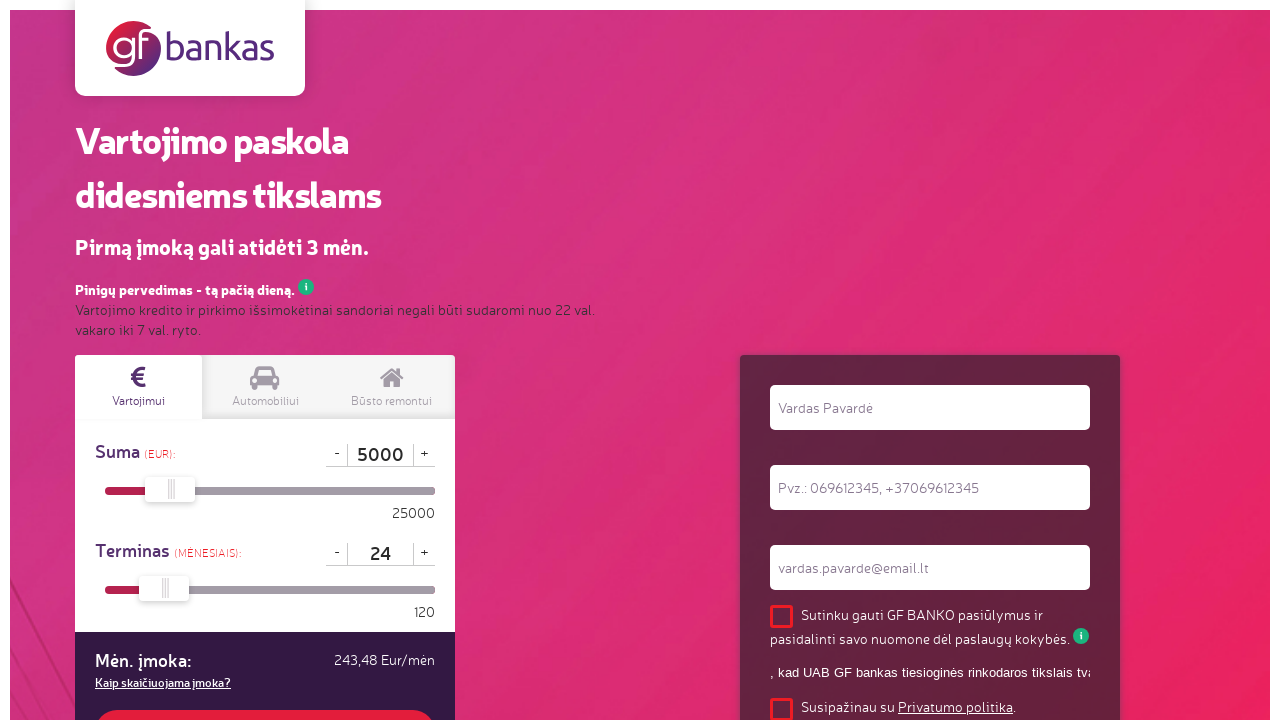

Admin fee result became visible
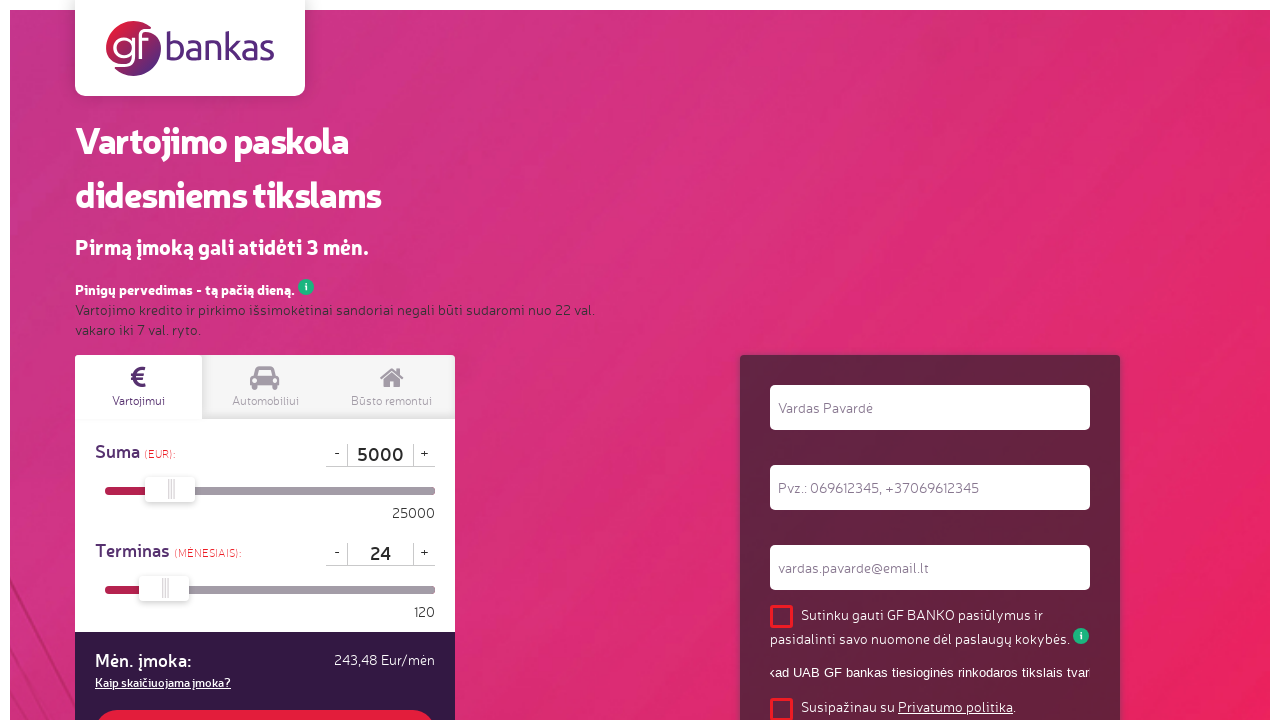

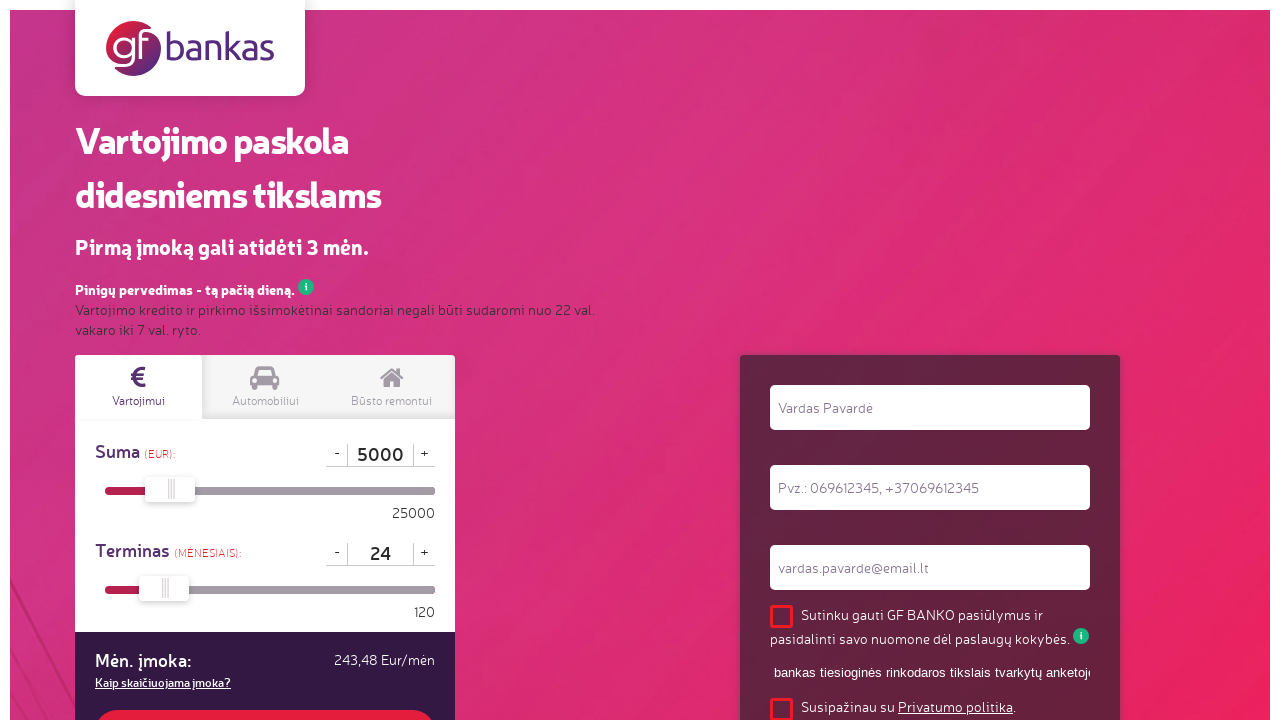